Navigates to the Rahul Shetty Academy Automation Practice page and waits for it to load. The script was intended for drag and drop and mouse hover testing but only contains navigation.

Starting URL: https://www.rahulshettyacademy.com/AutomationPractice

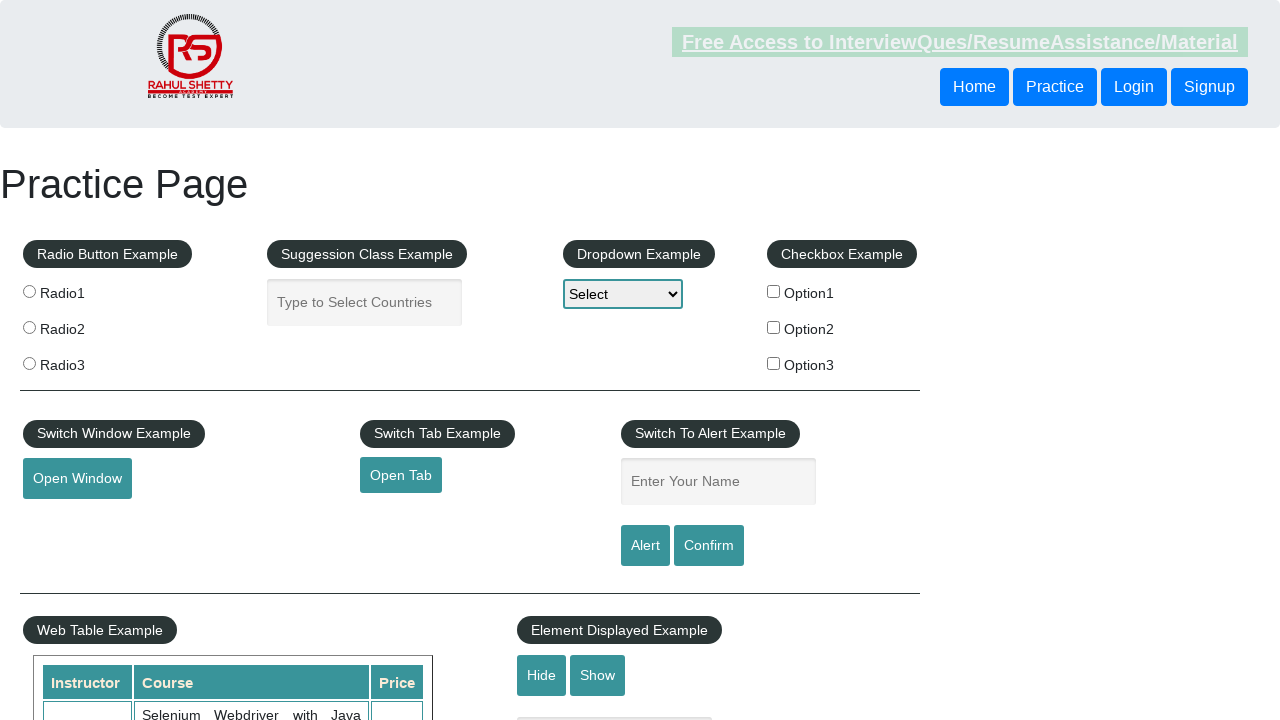

Waited for mouse hover element to load
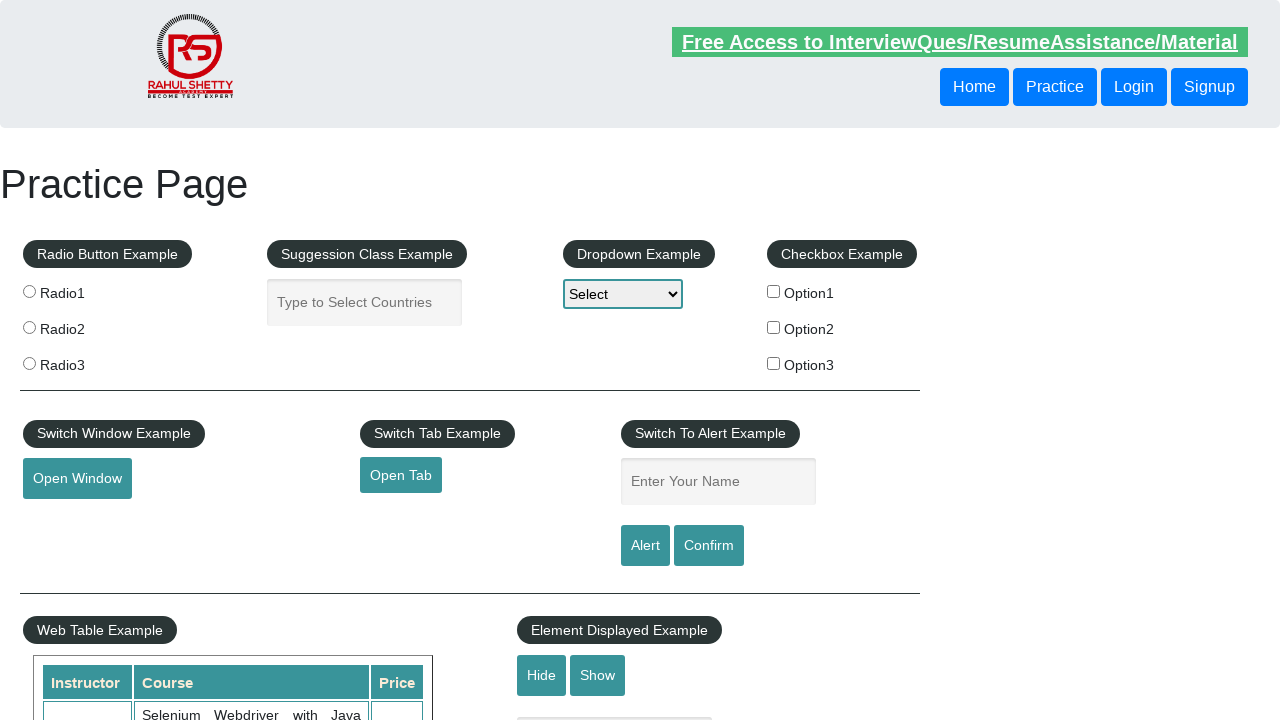

Verified page title contains 'Practice'
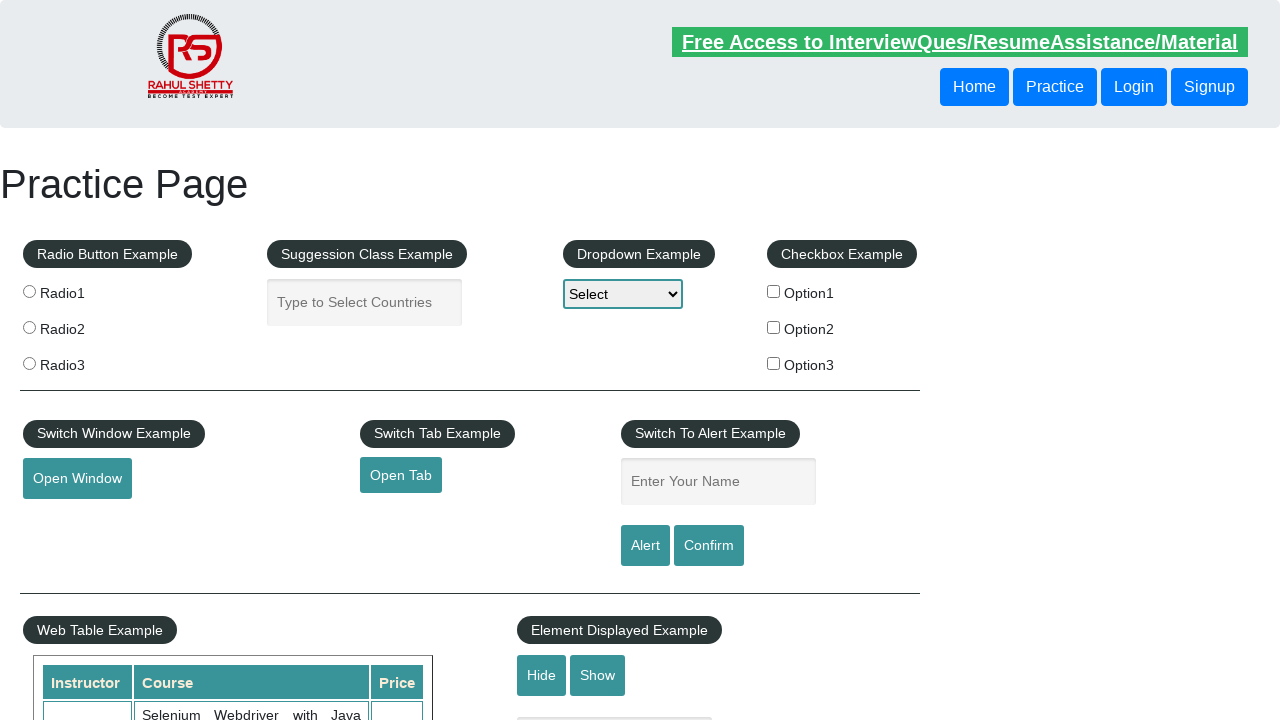

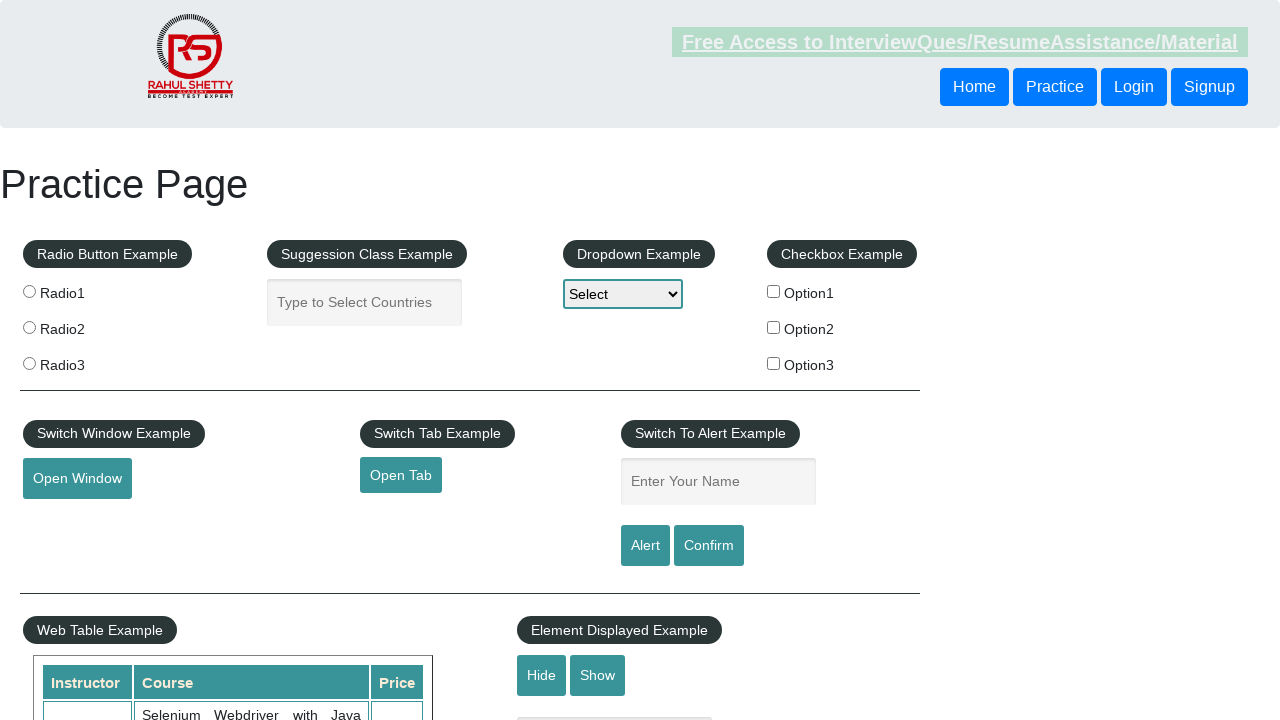